Tests scrolling to specific elements on a large page by scrolling to CYDEO link and then back to Home link

Starting URL: https://practice.cydeo.com/large

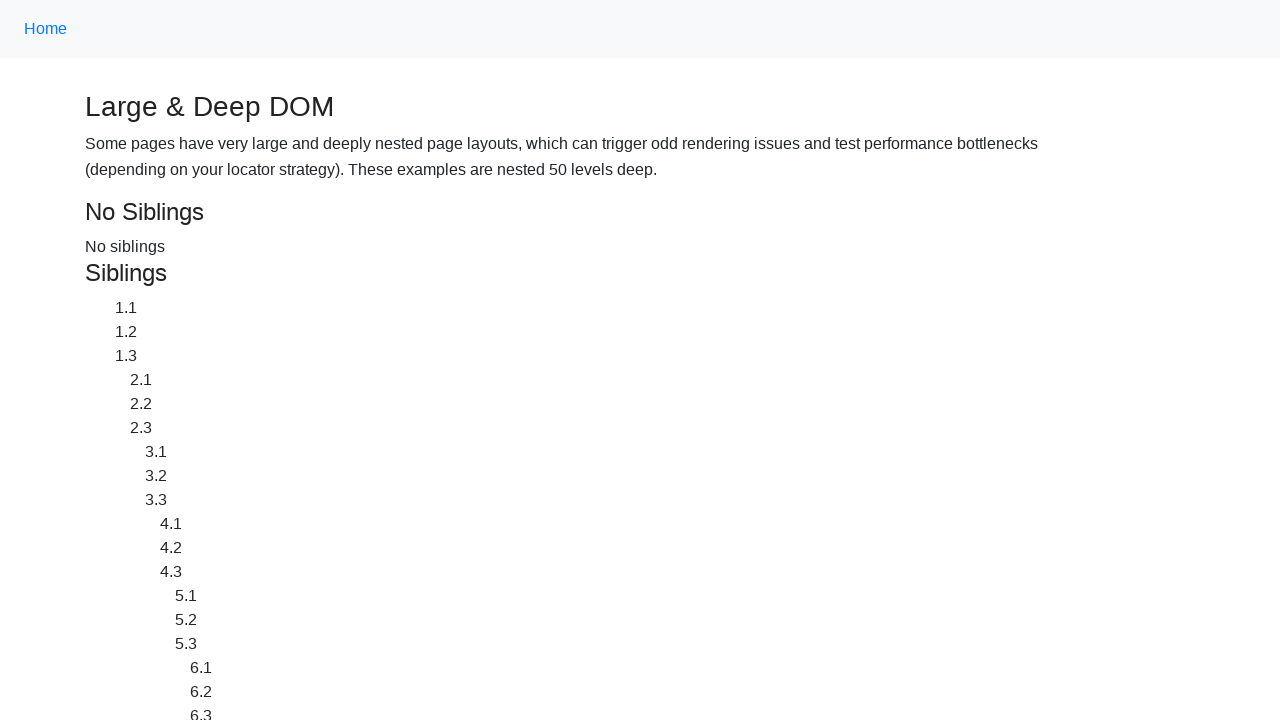

Located CYDEO link element
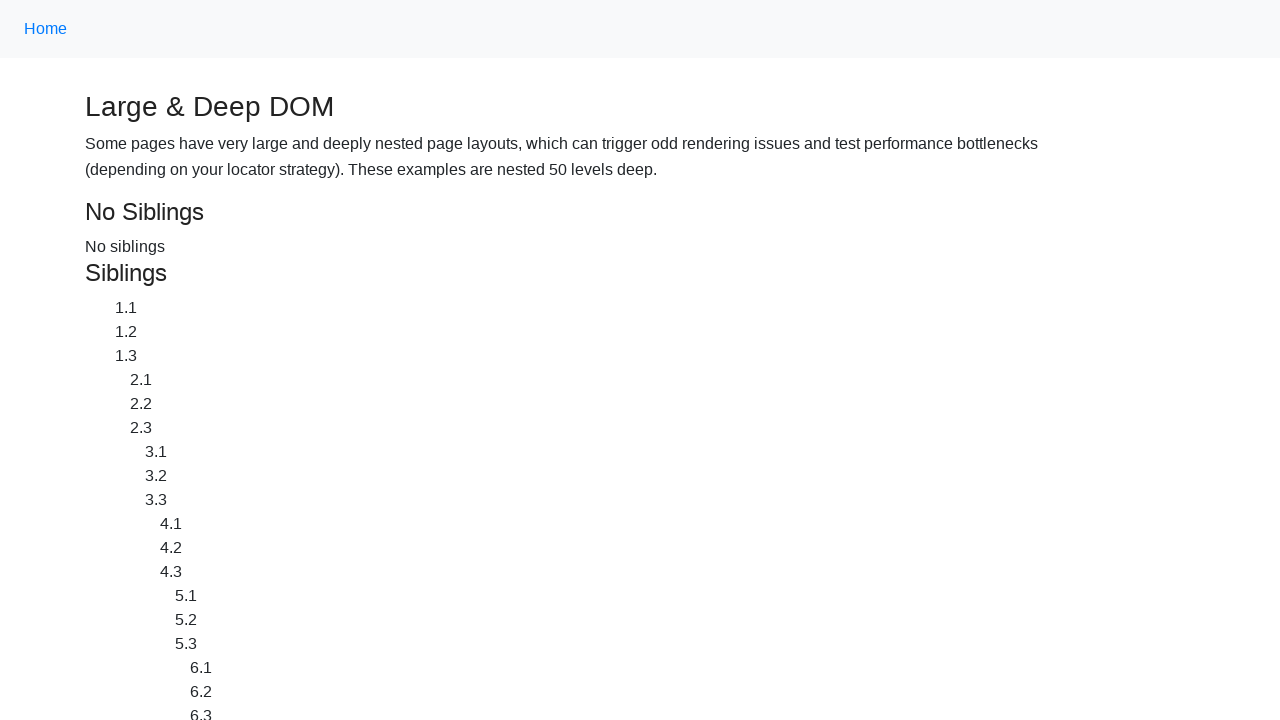

Waited 1 second before scrolling
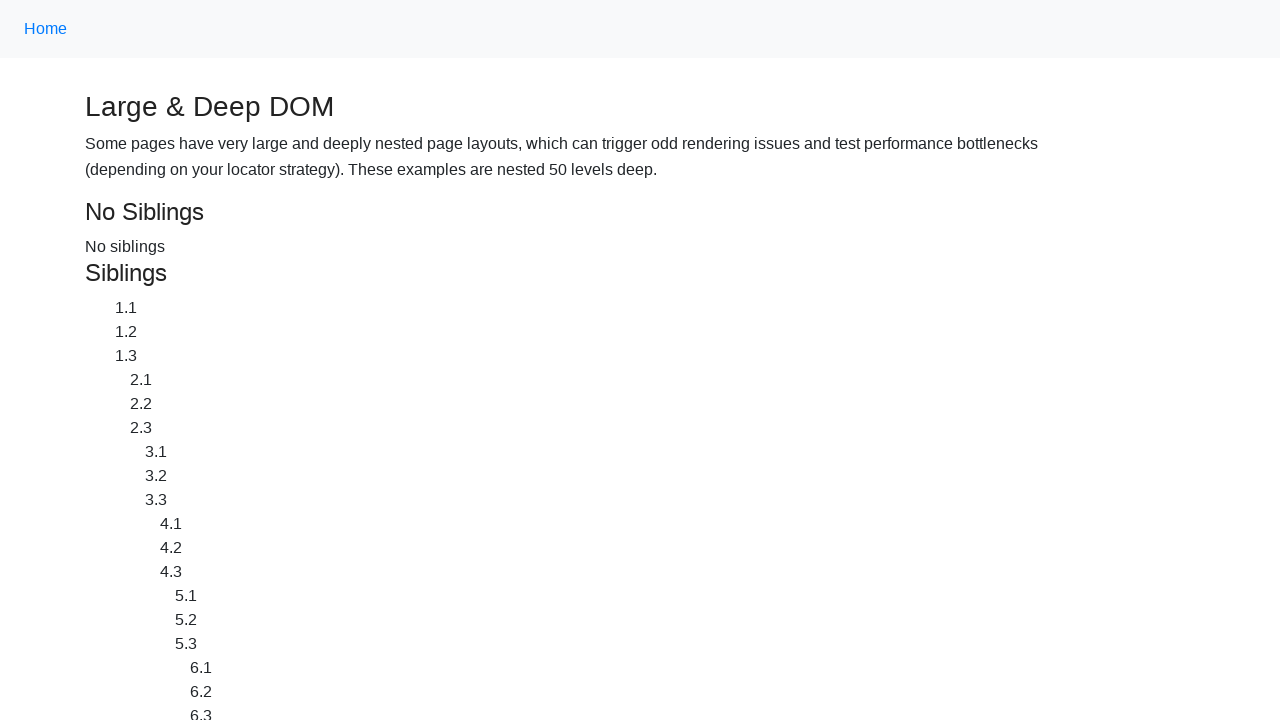

Scrolled to CYDEO link
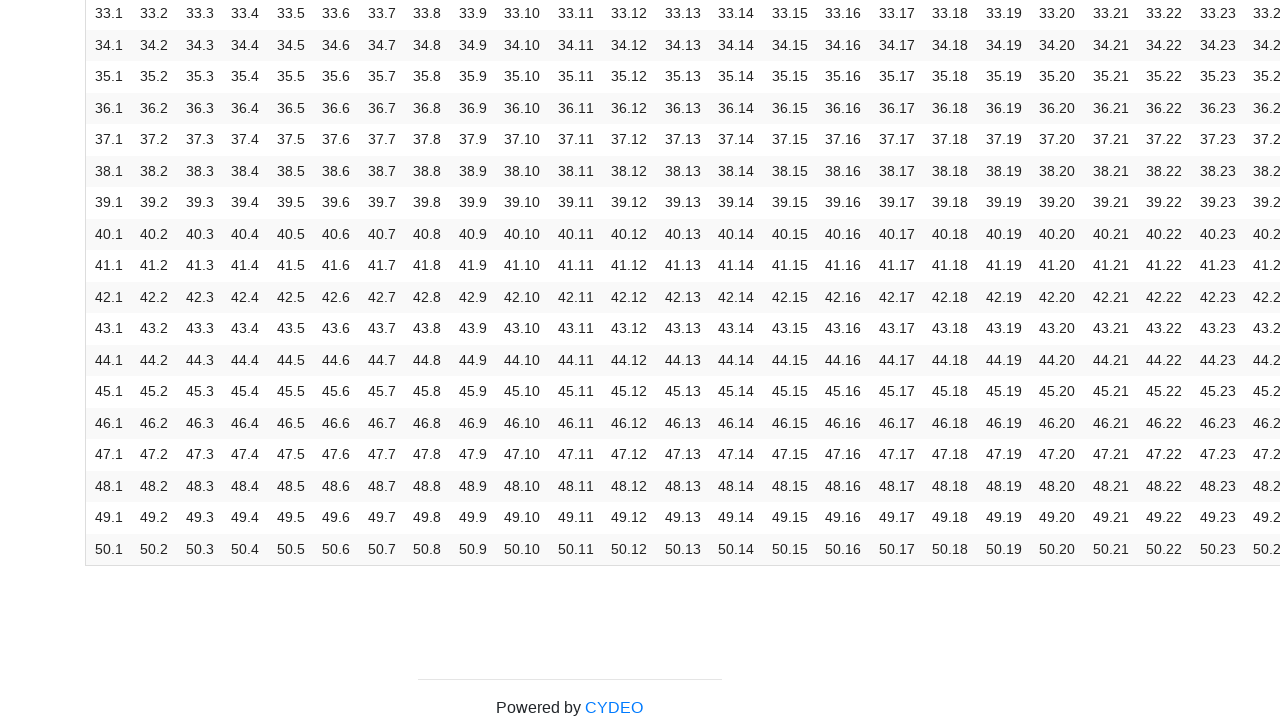

Located Home link element
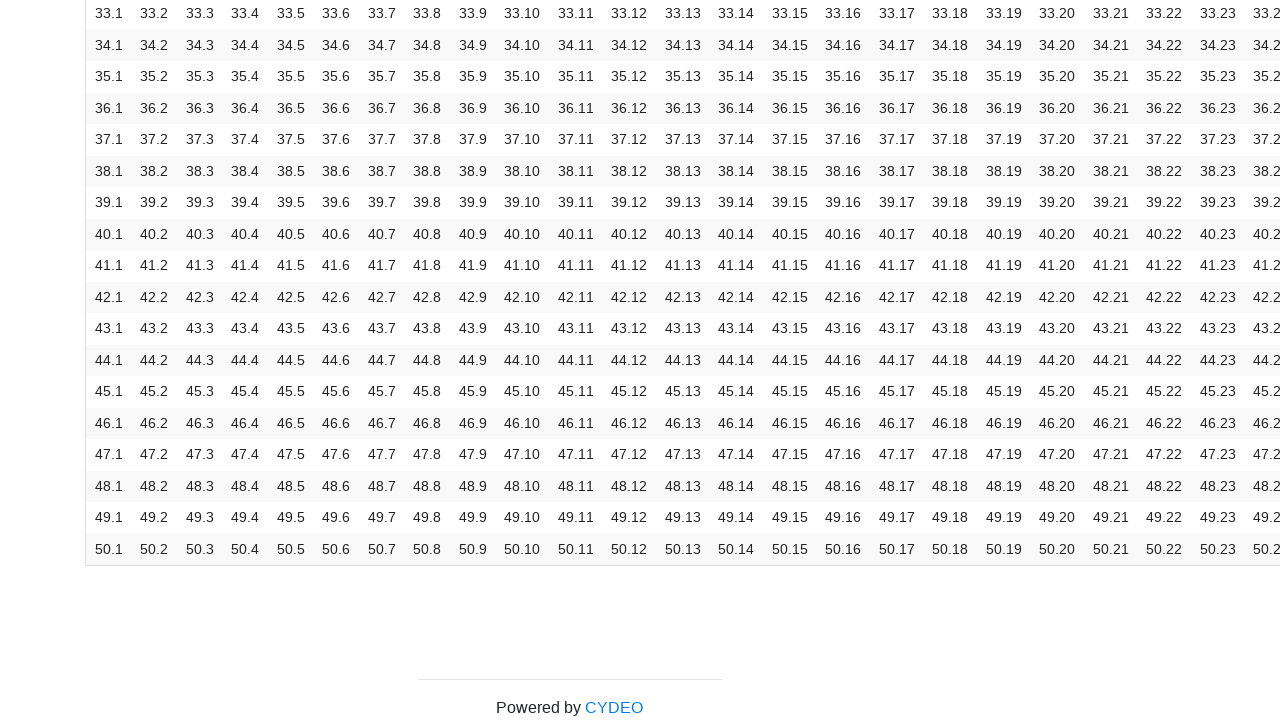

Waited 1 second before scrolling
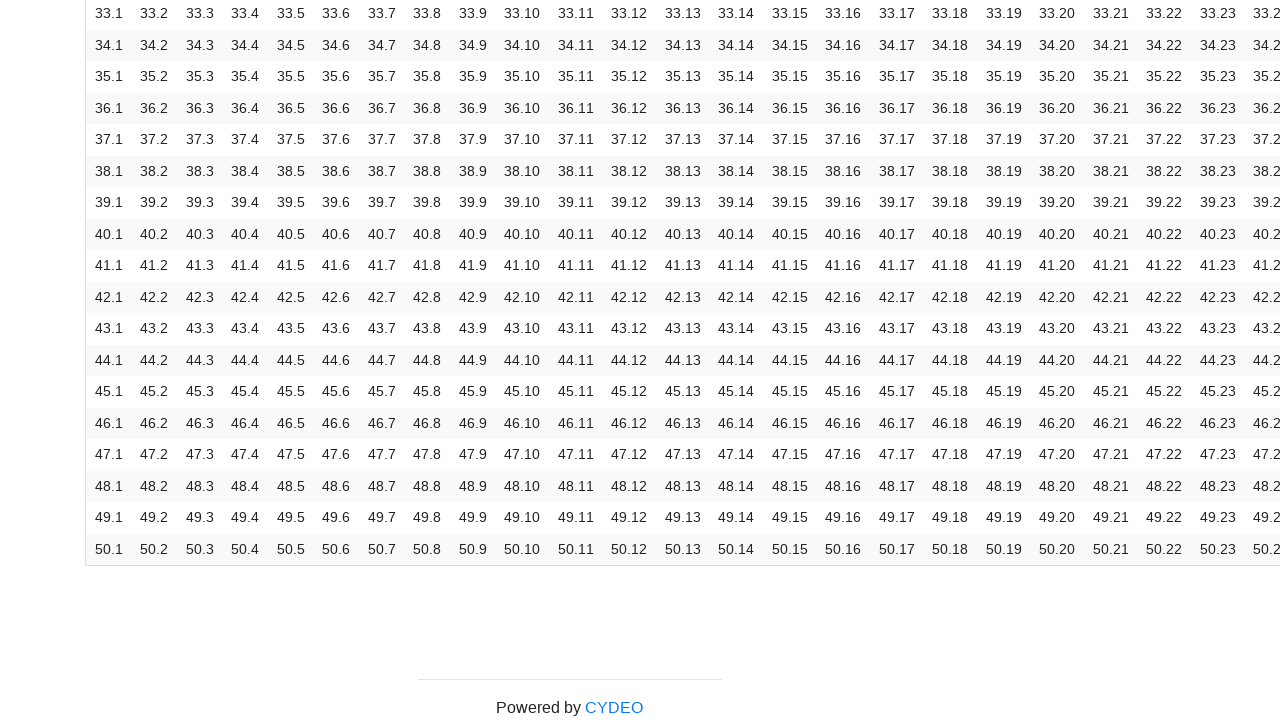

Scrolled back to Home link
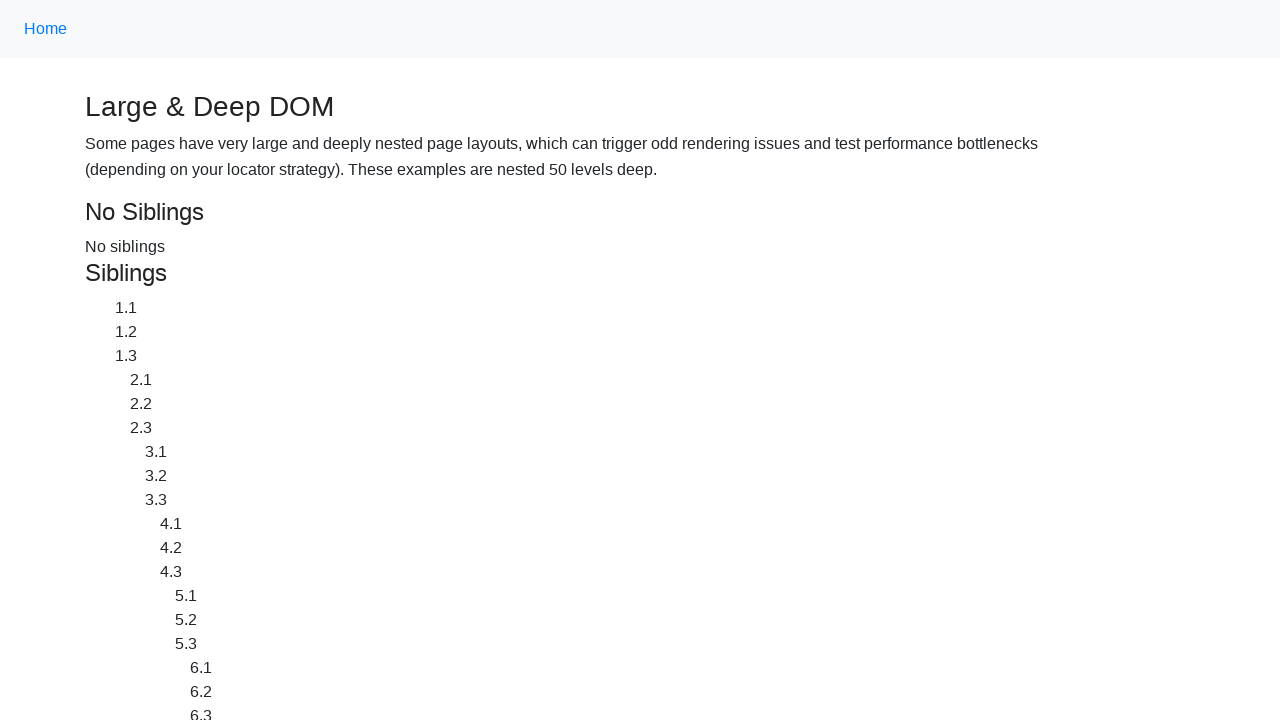

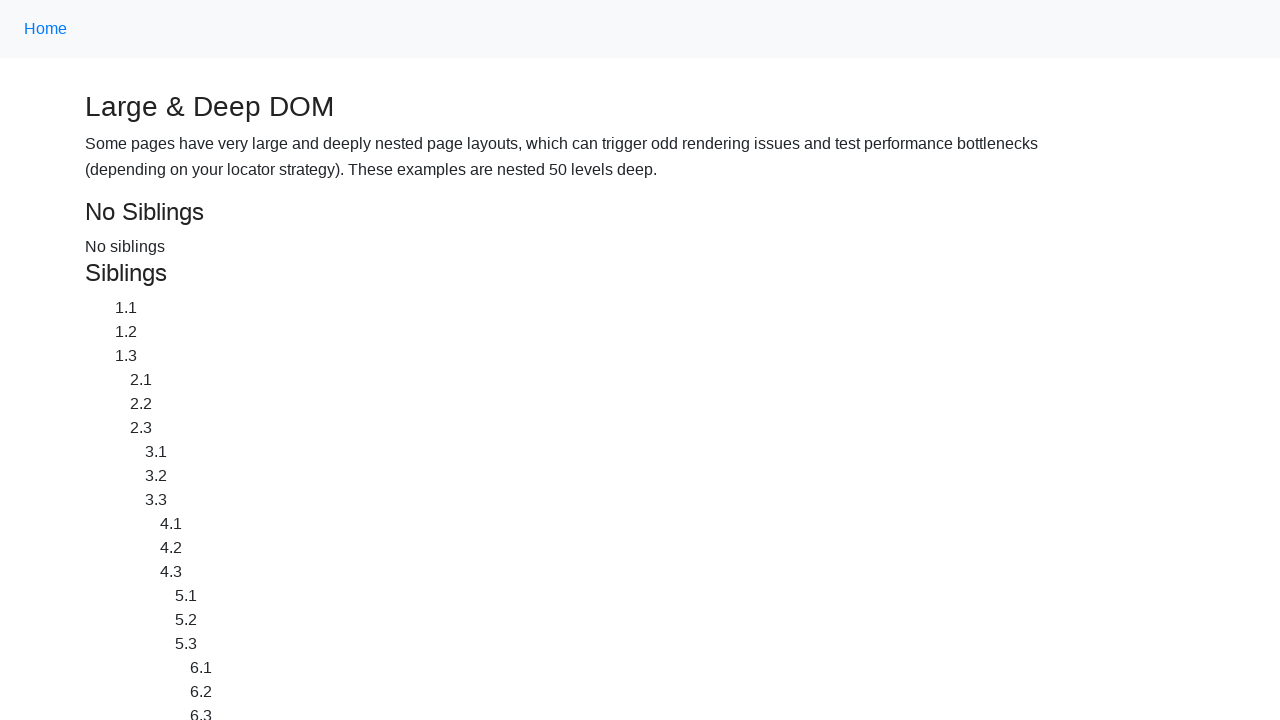